Tests the invadelabs.com homepage by verifying the page title loads correctly and clicking on the navigation menu icon to expand the menu.

Starting URL: http://invadelabs.com/

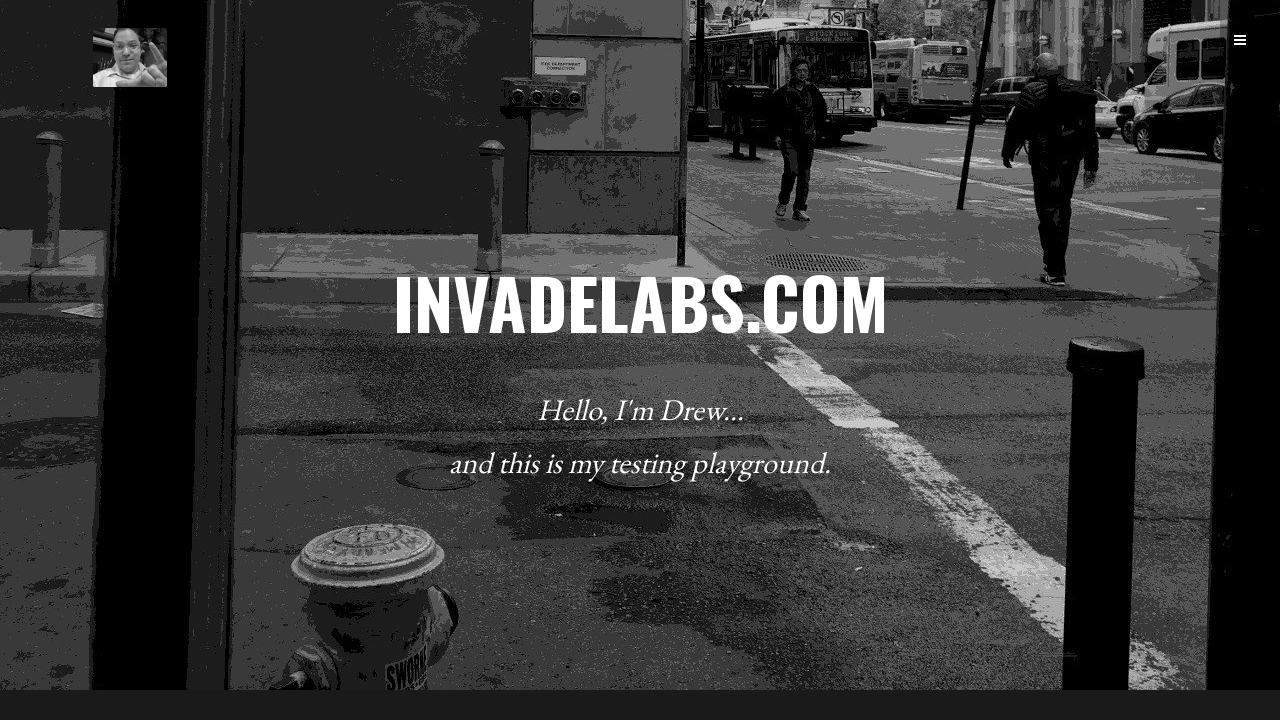

Verified page title is 'invadelabs.com'
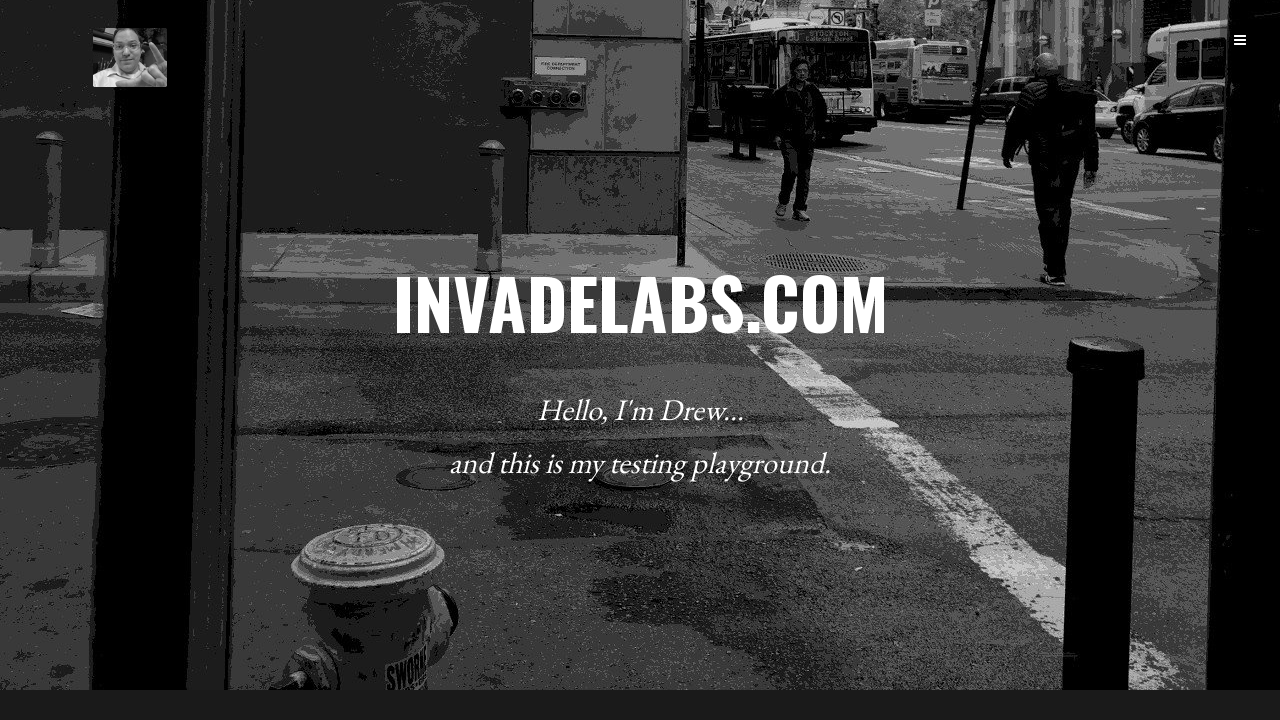

Clicked navigation menu icon to expand menu at (1240, 40) on i.icon-reorder
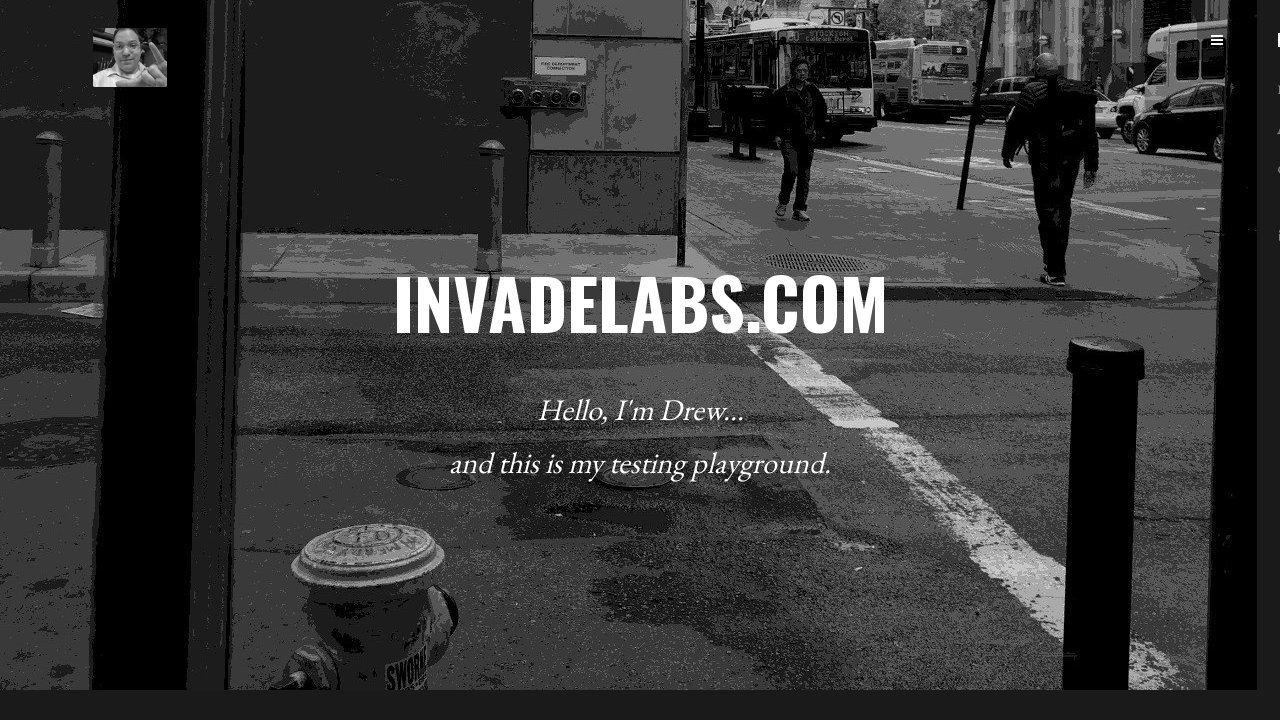

Waited 500ms for menu animation to complete
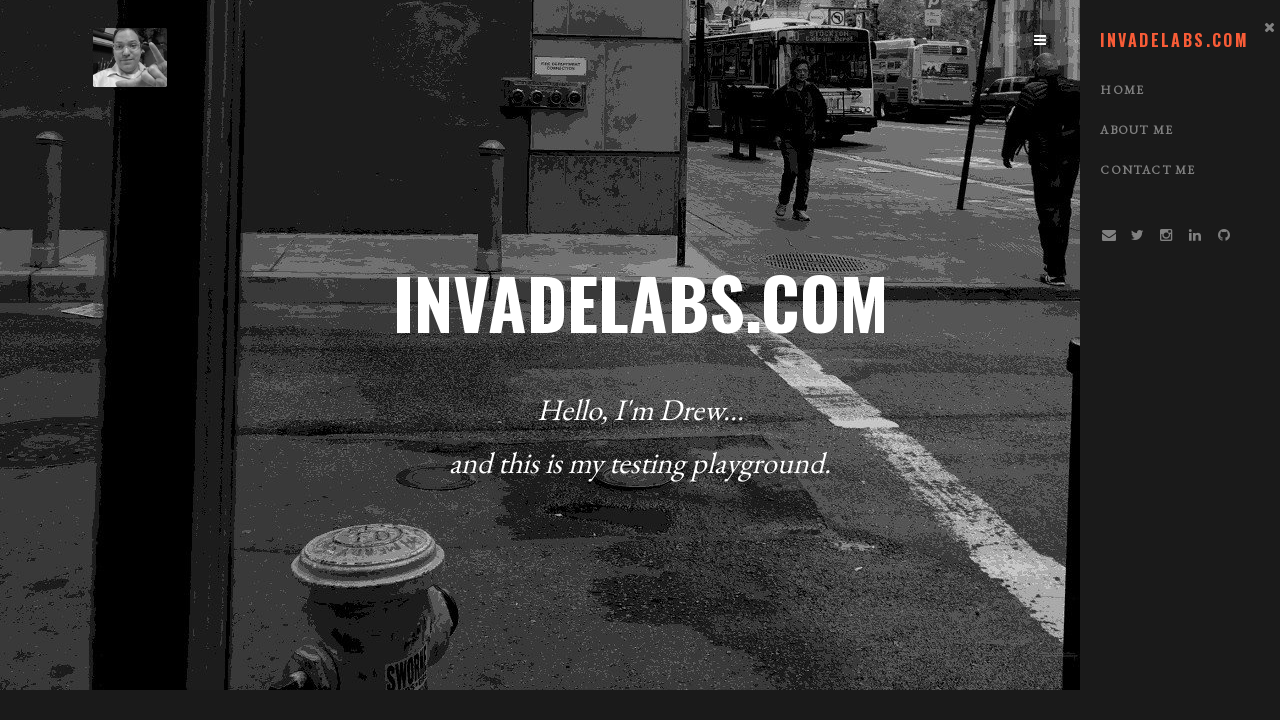

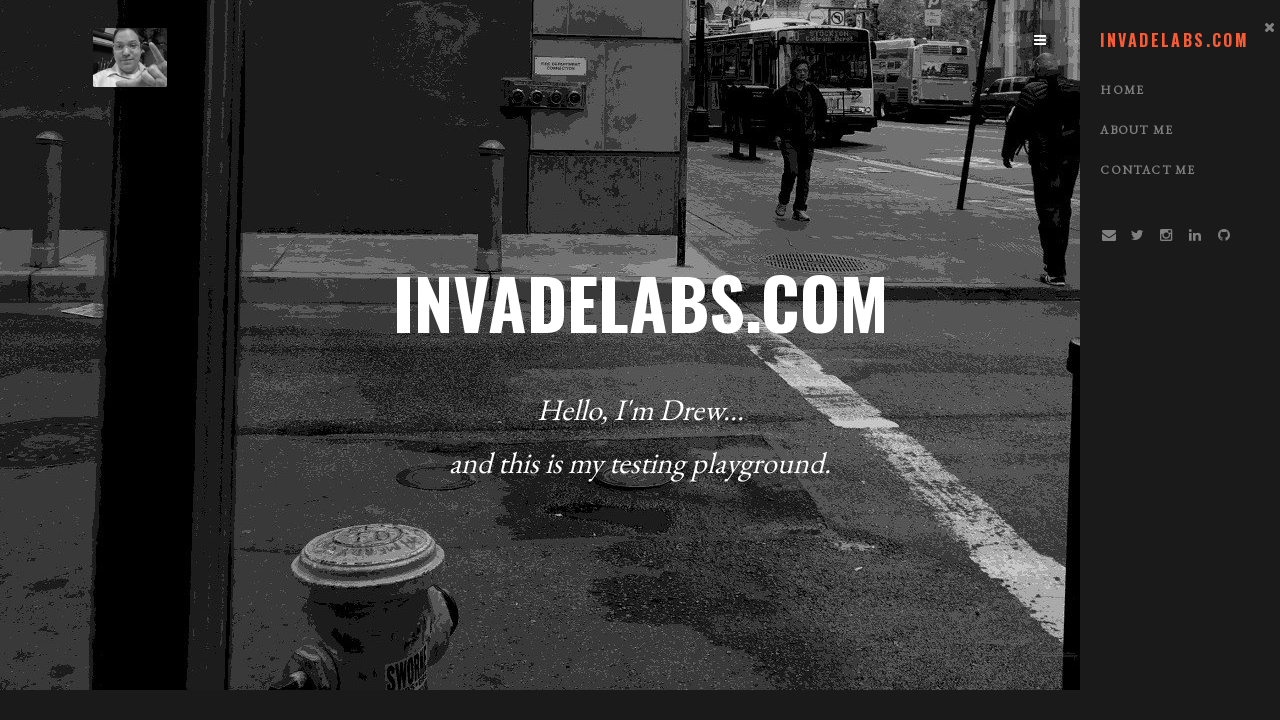